Tests basic form controls on a tutorial page by filling in first name, last name, selecting gender, checking language checkbox, entering email and password fields, clicking clear button, and then navigating via a Contact link.

Starting URL: https://www.hyrtutorials.com/p/basic-controls.html

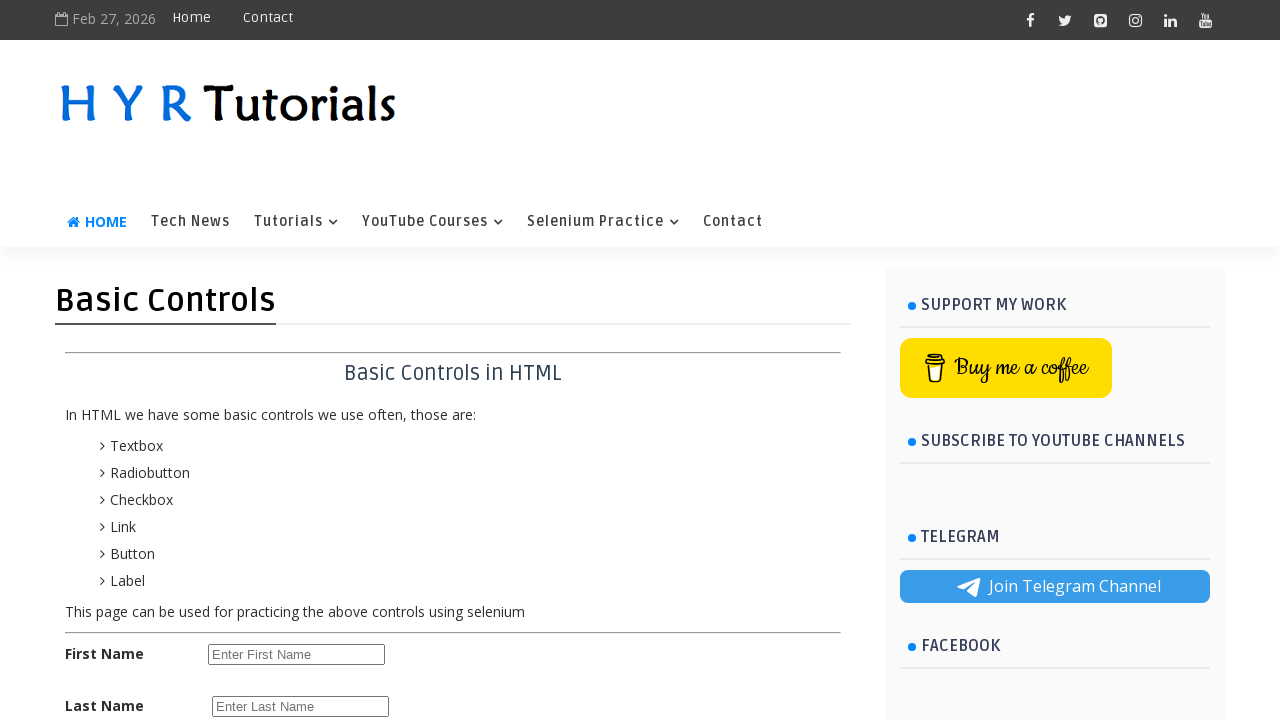

Filled first name field with 'achyu' on #firstName
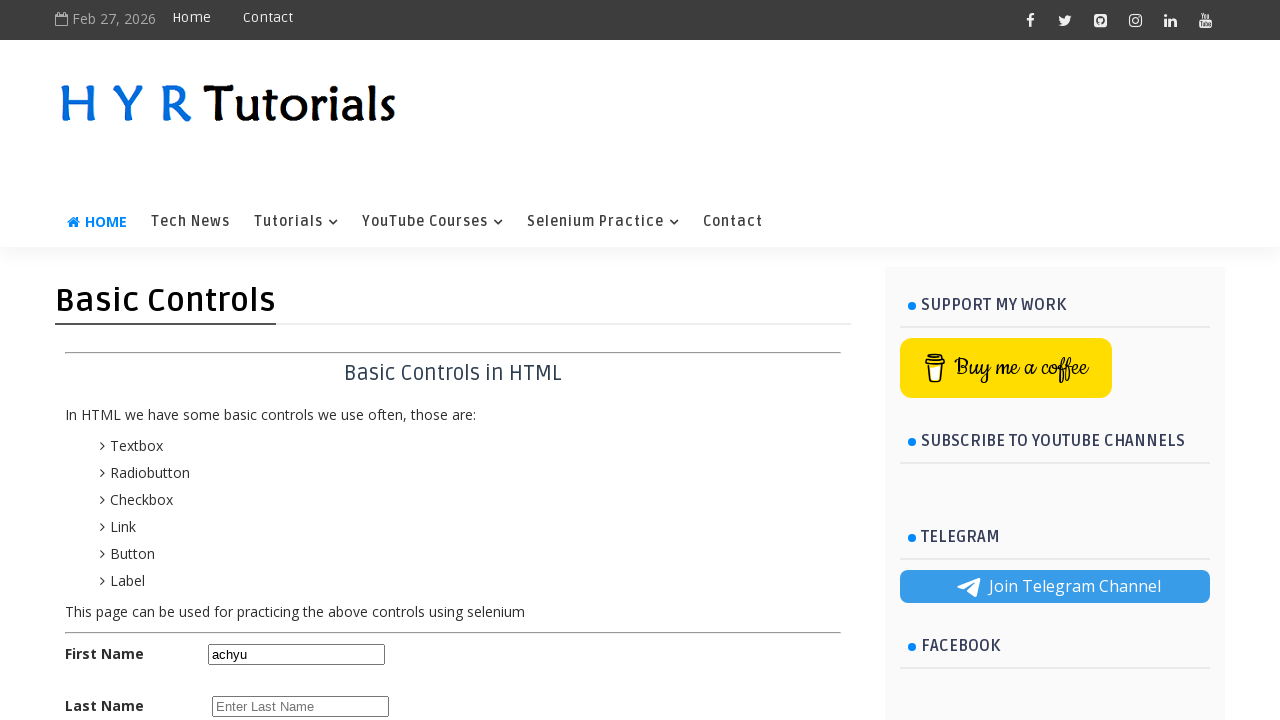

Filled last name field with 'v' on #lastName
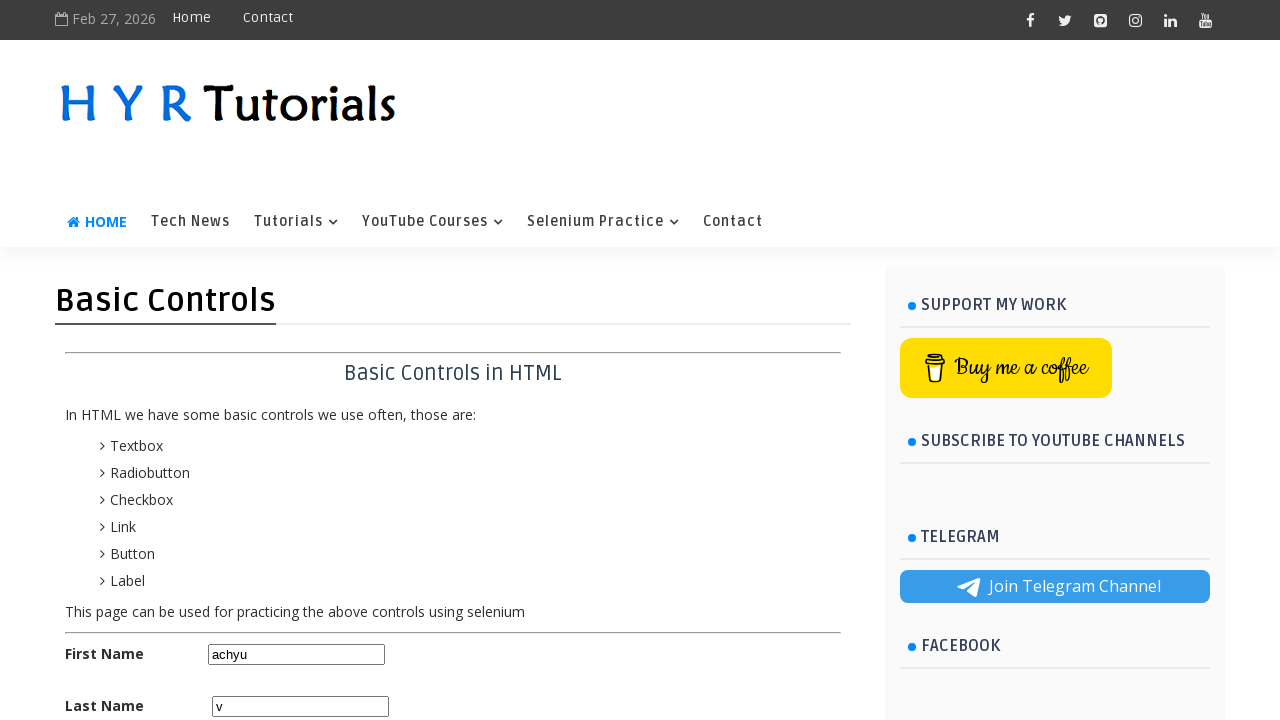

Selected female gender radio button at (286, 360) on #femalerb
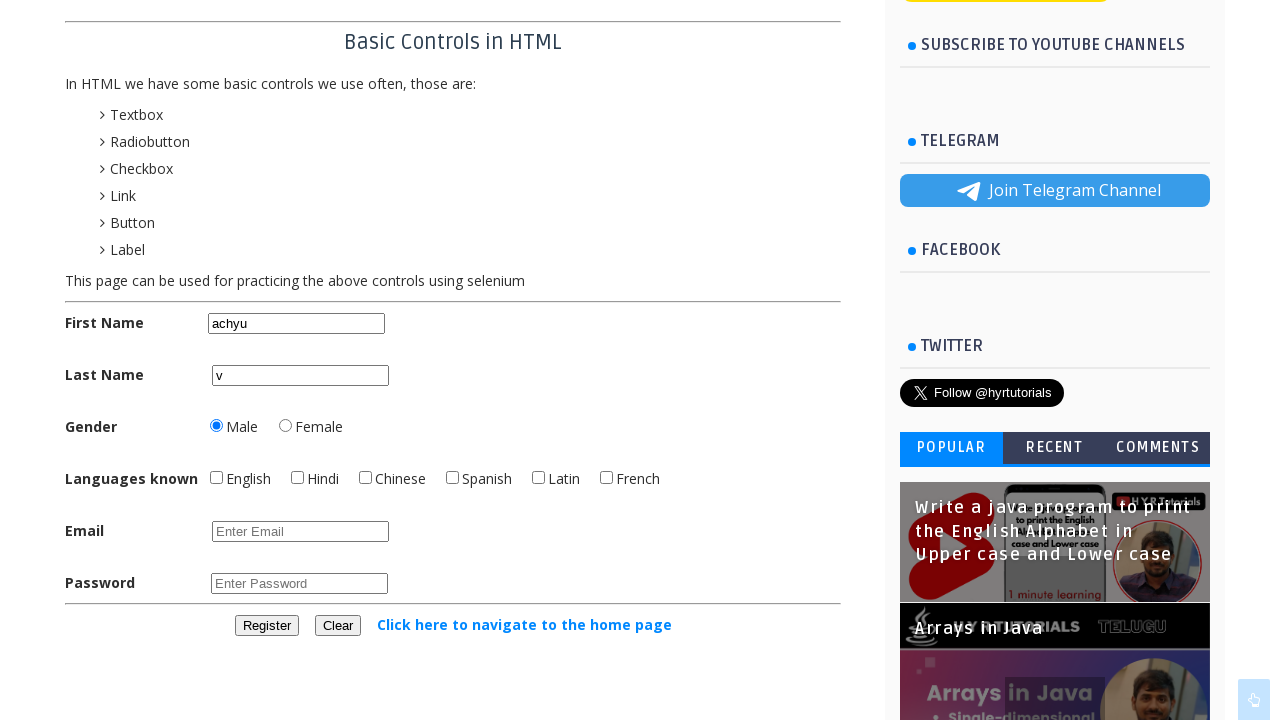

Checked English language checkbox at (216, 478) on #englishchbx
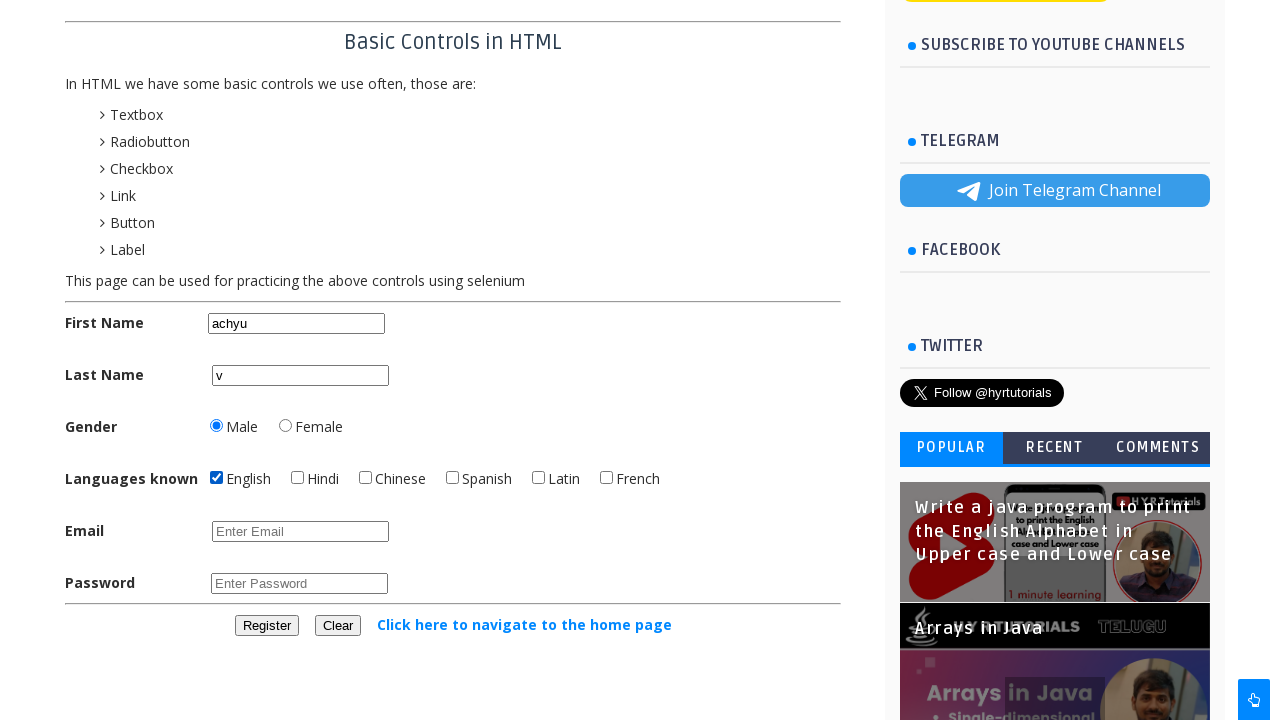

Filled email field with 'abc@gmail.com' on #email
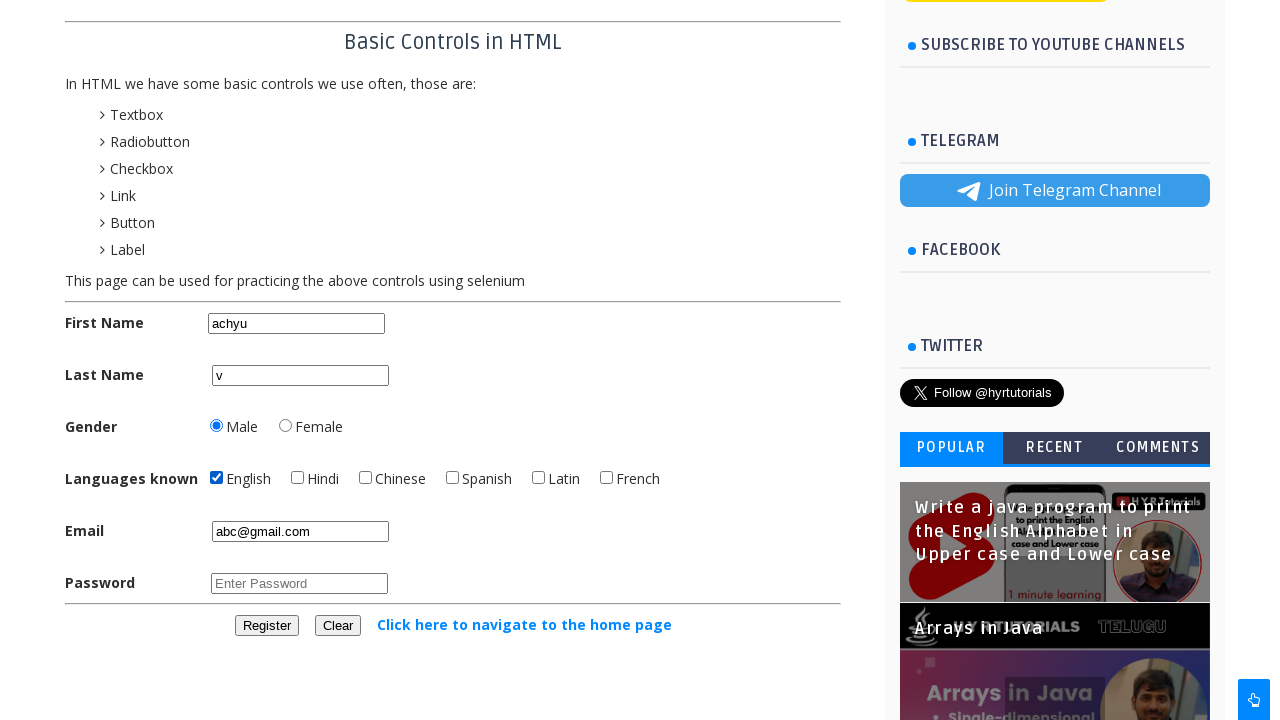

Filled password field with '12345' on #password
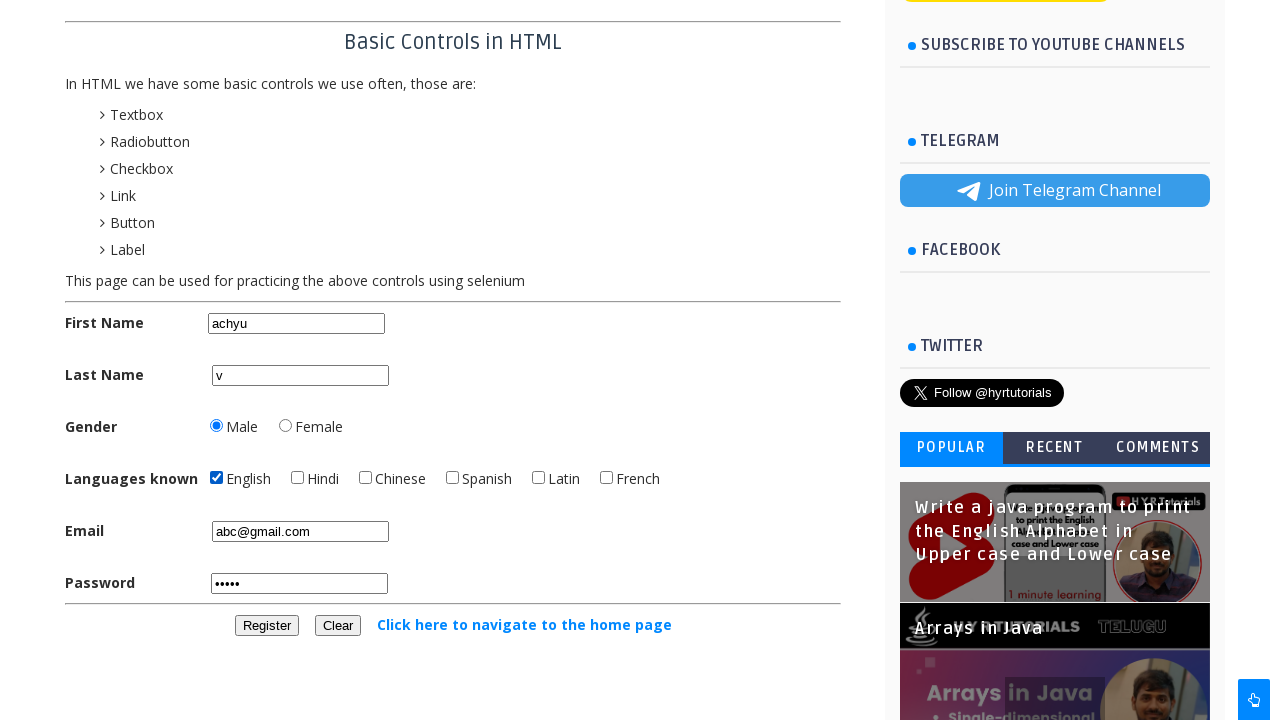

Clicked clear button to reset form fields at (338, 626) on #clearbtn
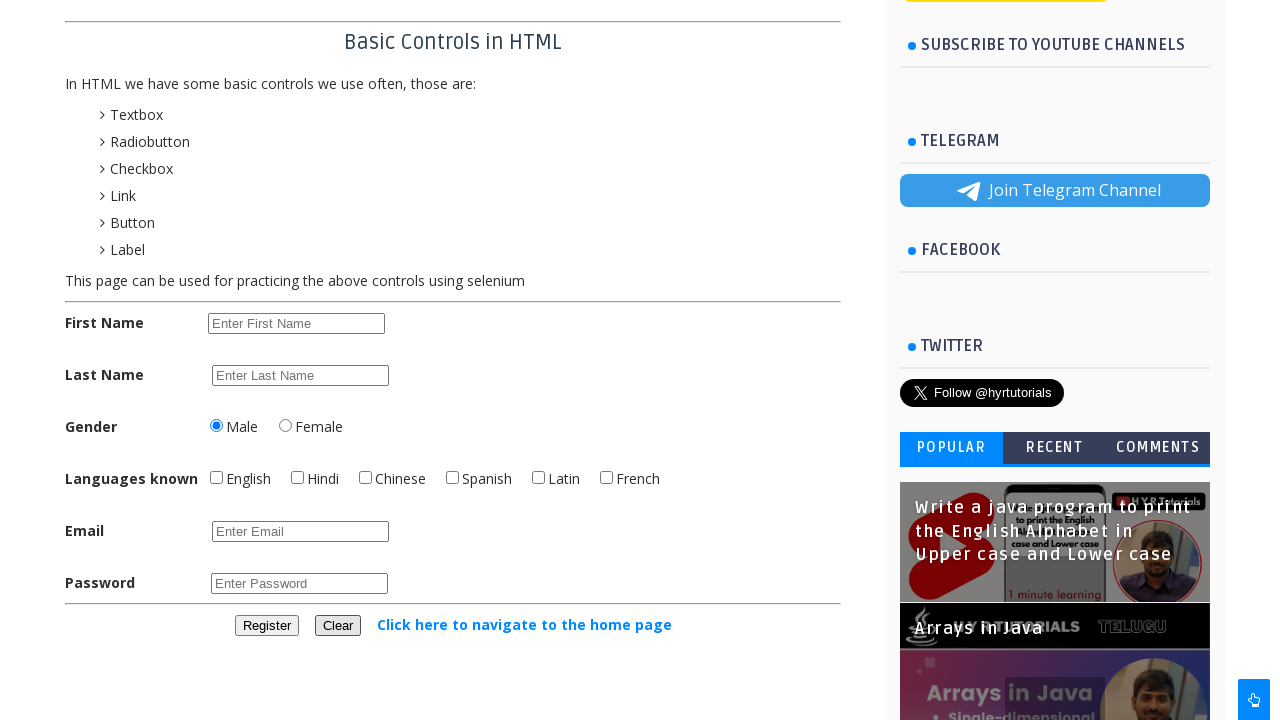

Contact links loaded and became available
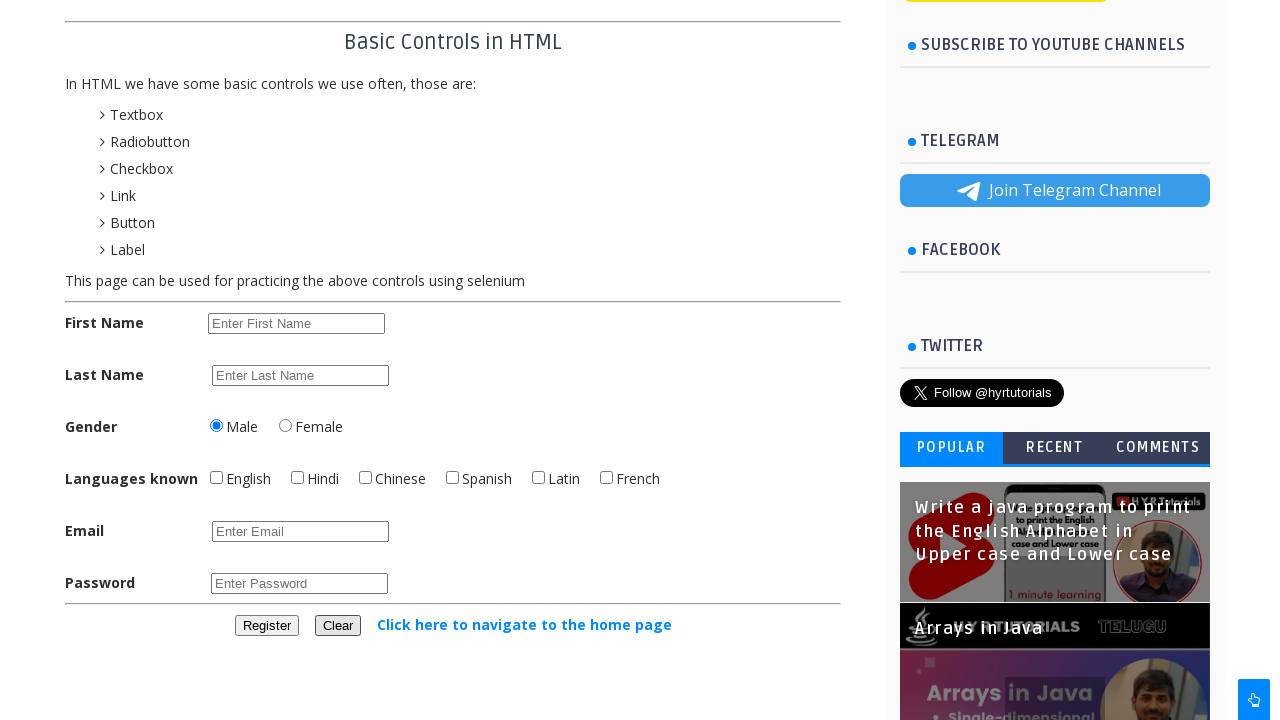

Located all Contact links on the page
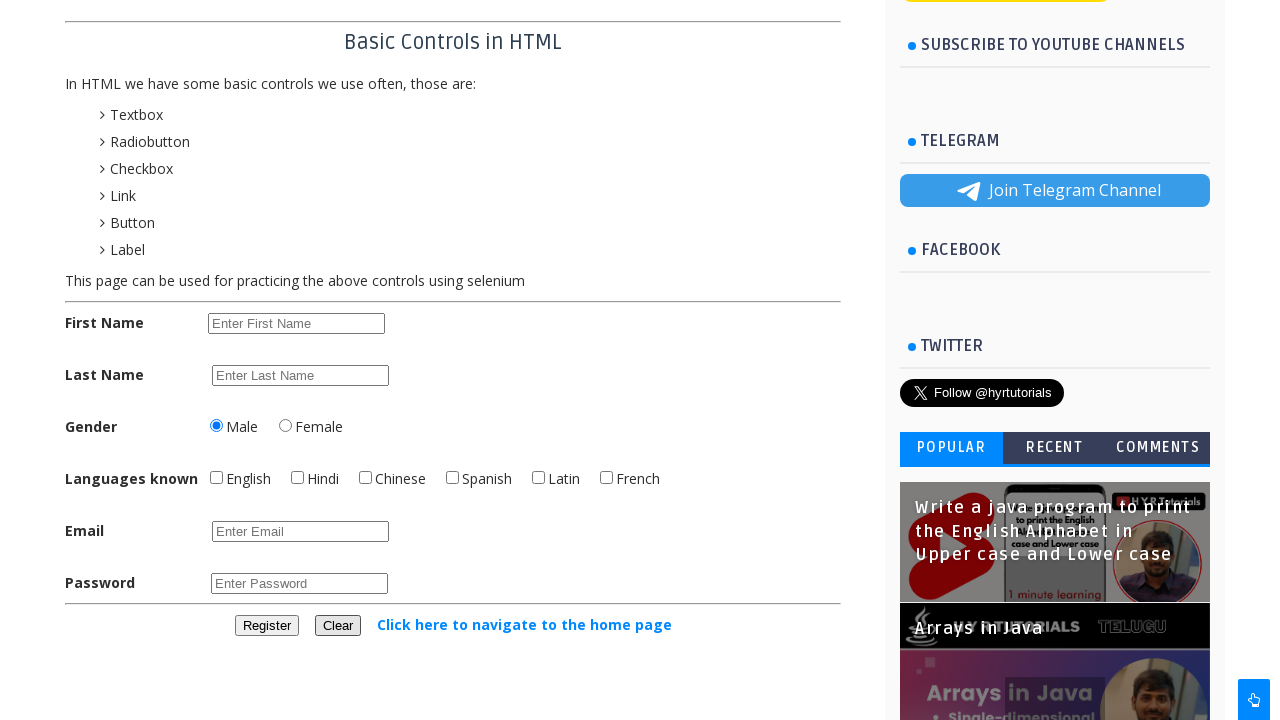

Clicked the second Contact link to navigate at (733, 222) on xpath=//a[text()='Contact'] >> nth=1
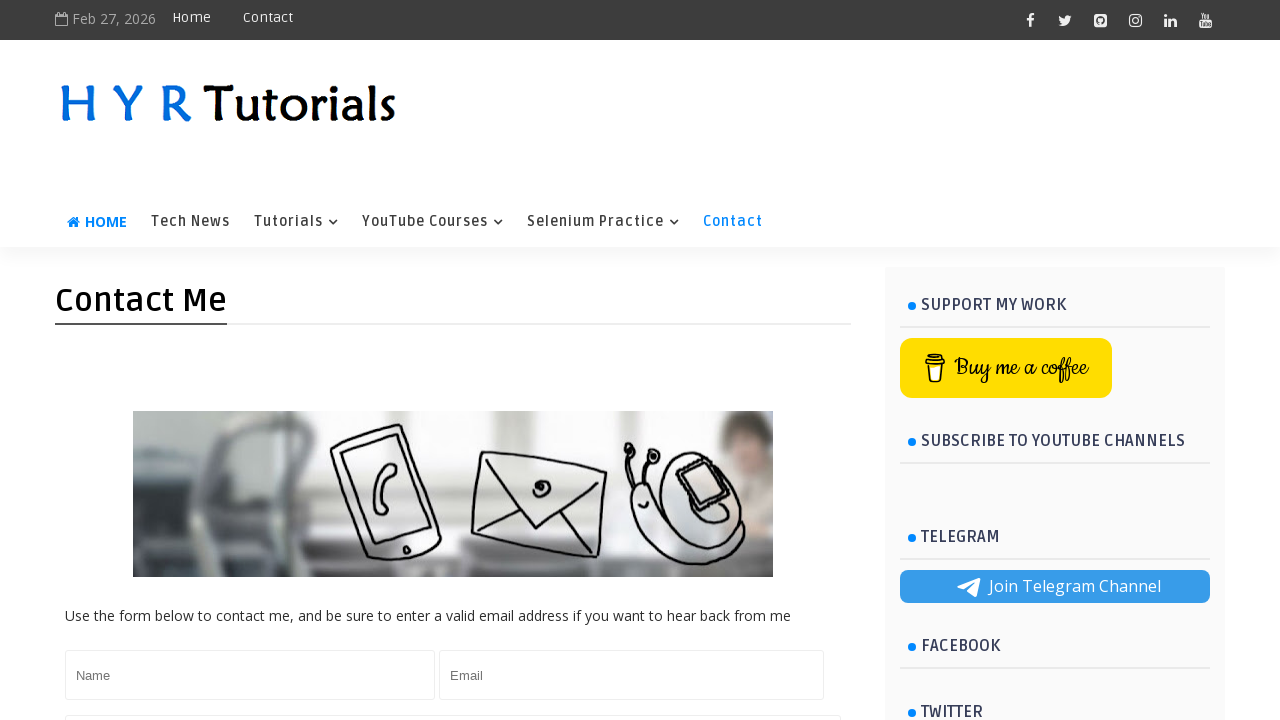

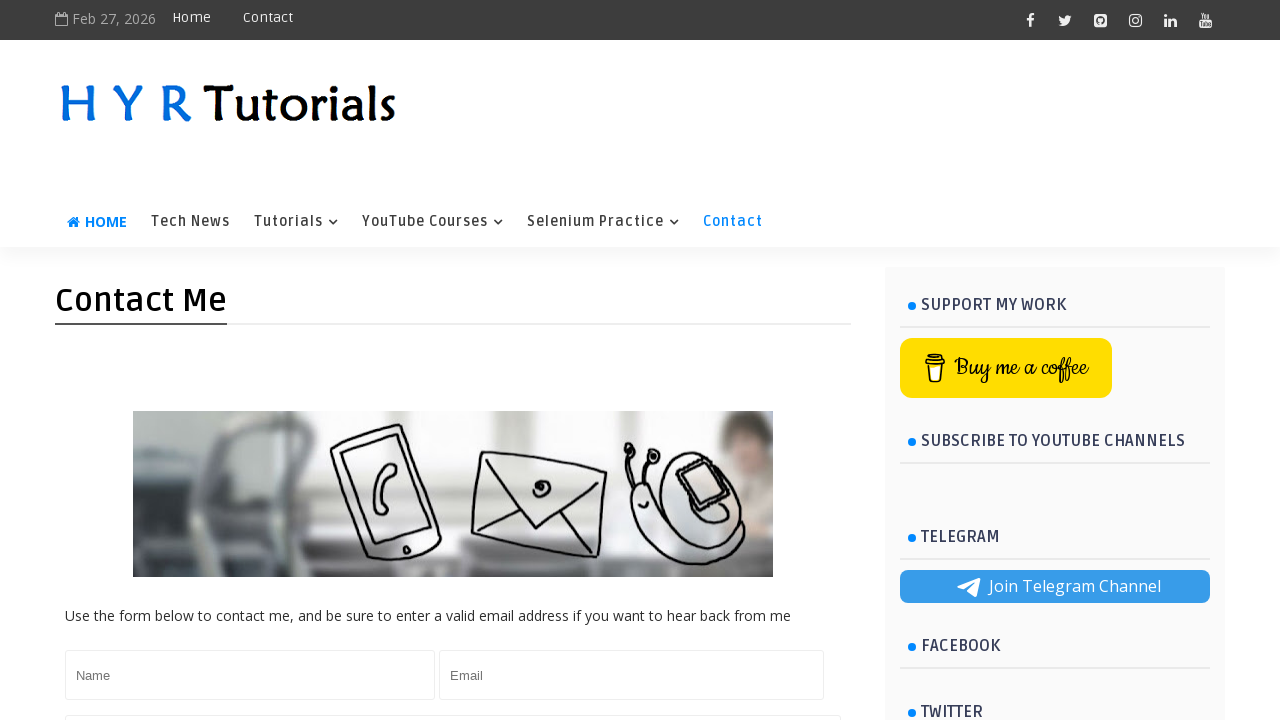